Tests the todo app's add functionality by typing text into the input field and clicking the add button

Starting URL: https://lambdatest.github.io/sample-todo-app/

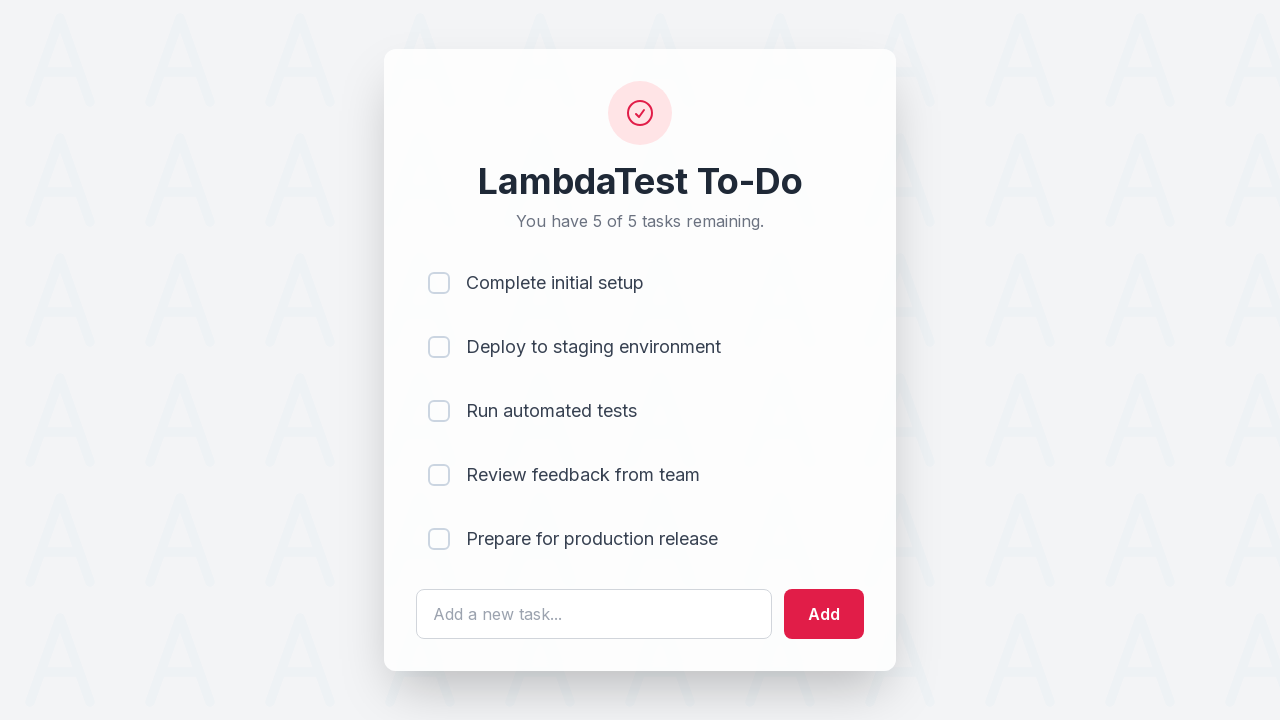

Filled input field with 'add more' text on input#sampletodotext
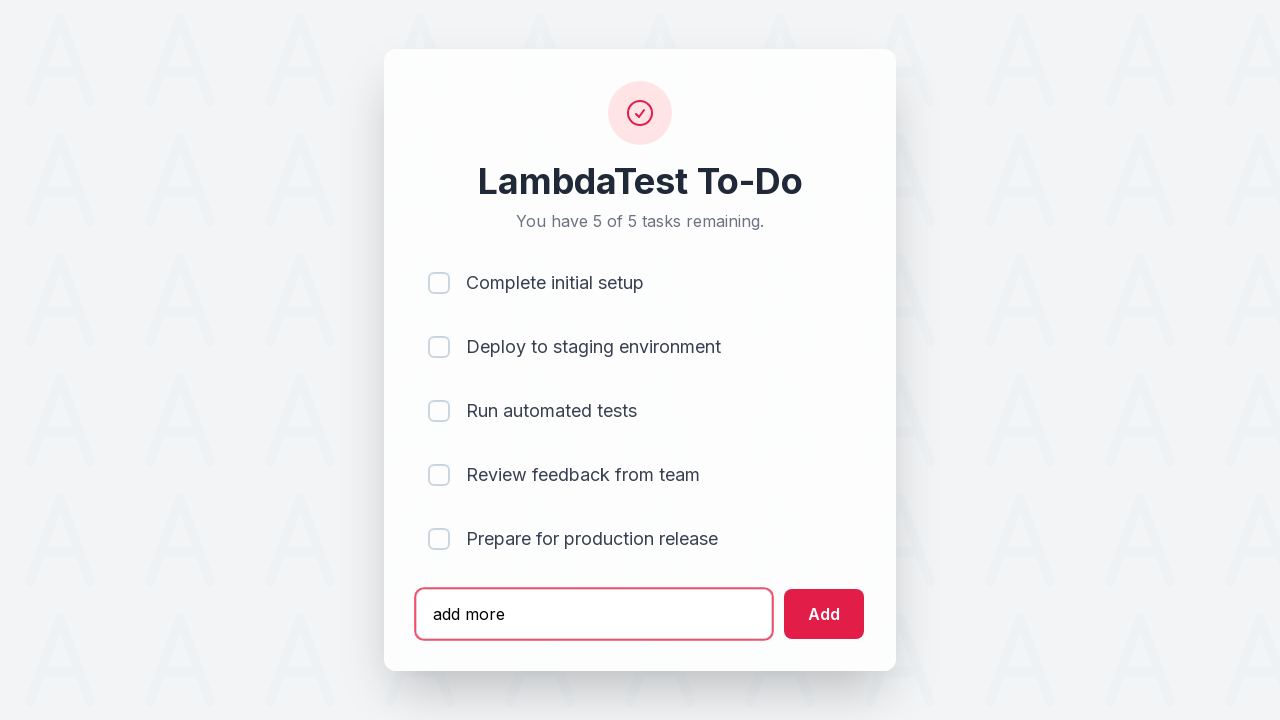

Clicked add button to submit new todo item at (824, 614) on input#addbutton
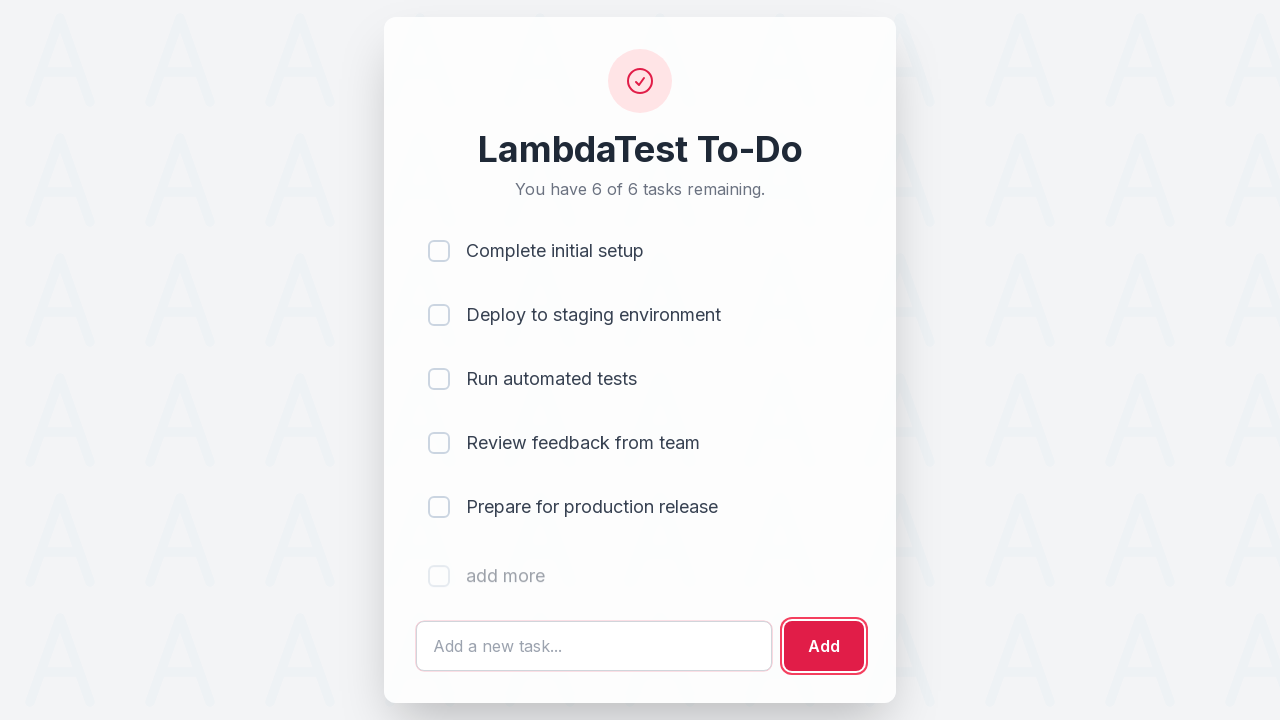

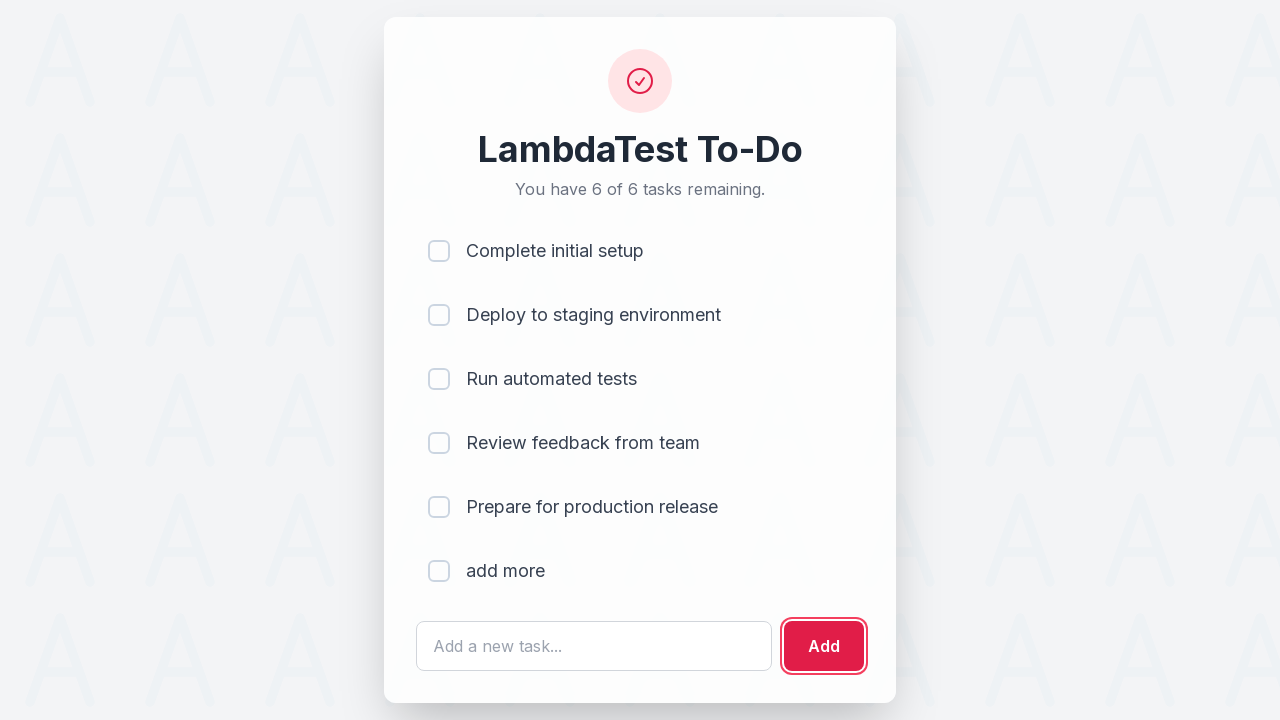